Navigates to W3Schools website and verifies that page content loads by checking for a main element on the page

Starting URL: https://www.w3schools.com/

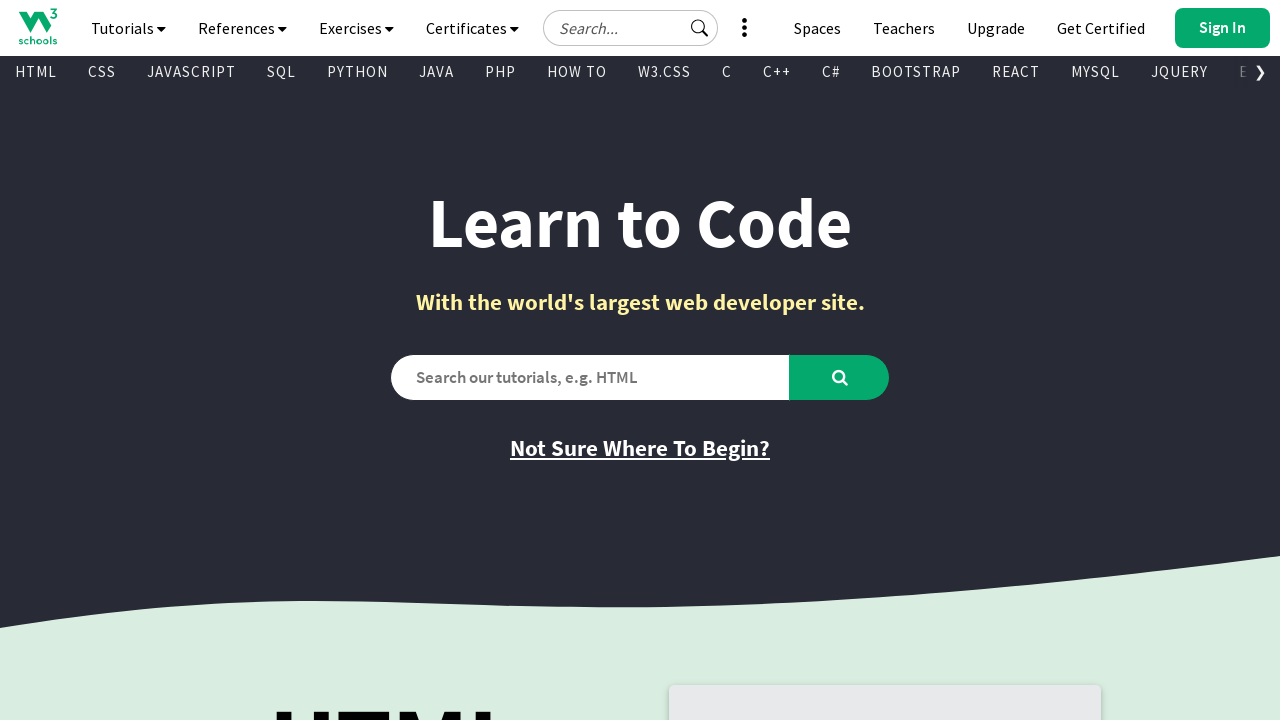

Navigated to W3Schools website
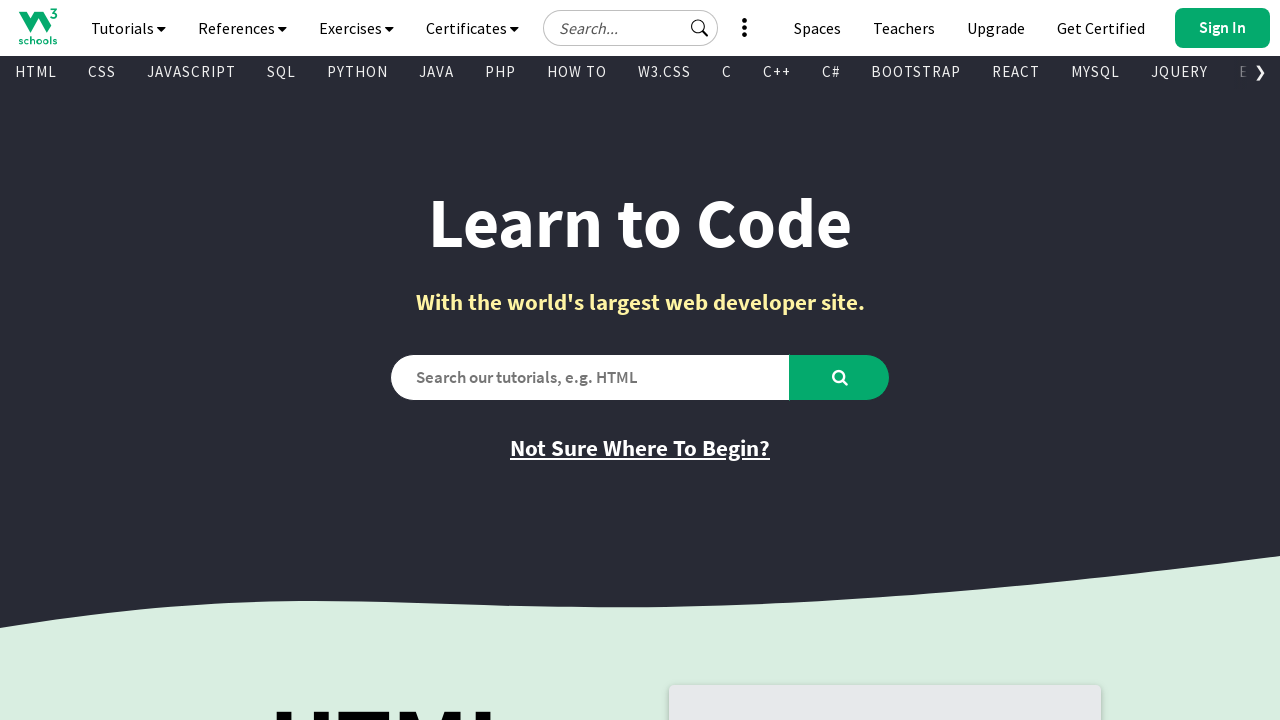

Main element loaded on the page
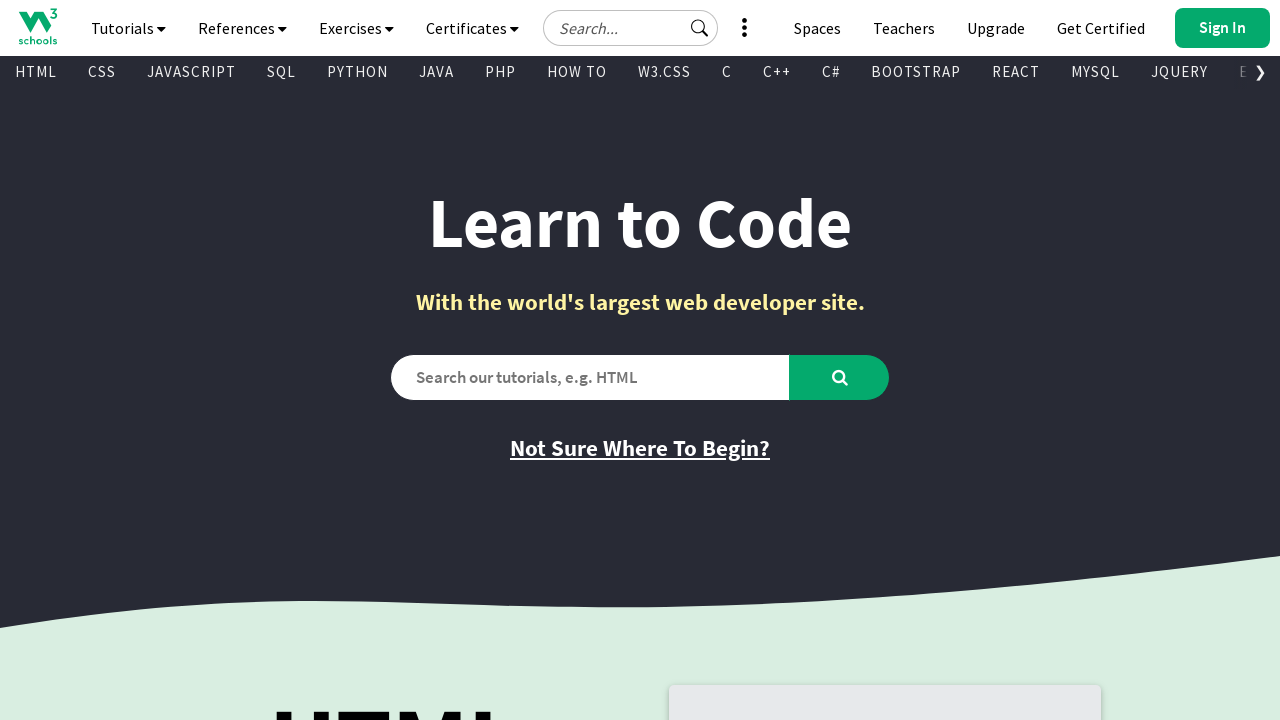

Page heading (h1) is visible
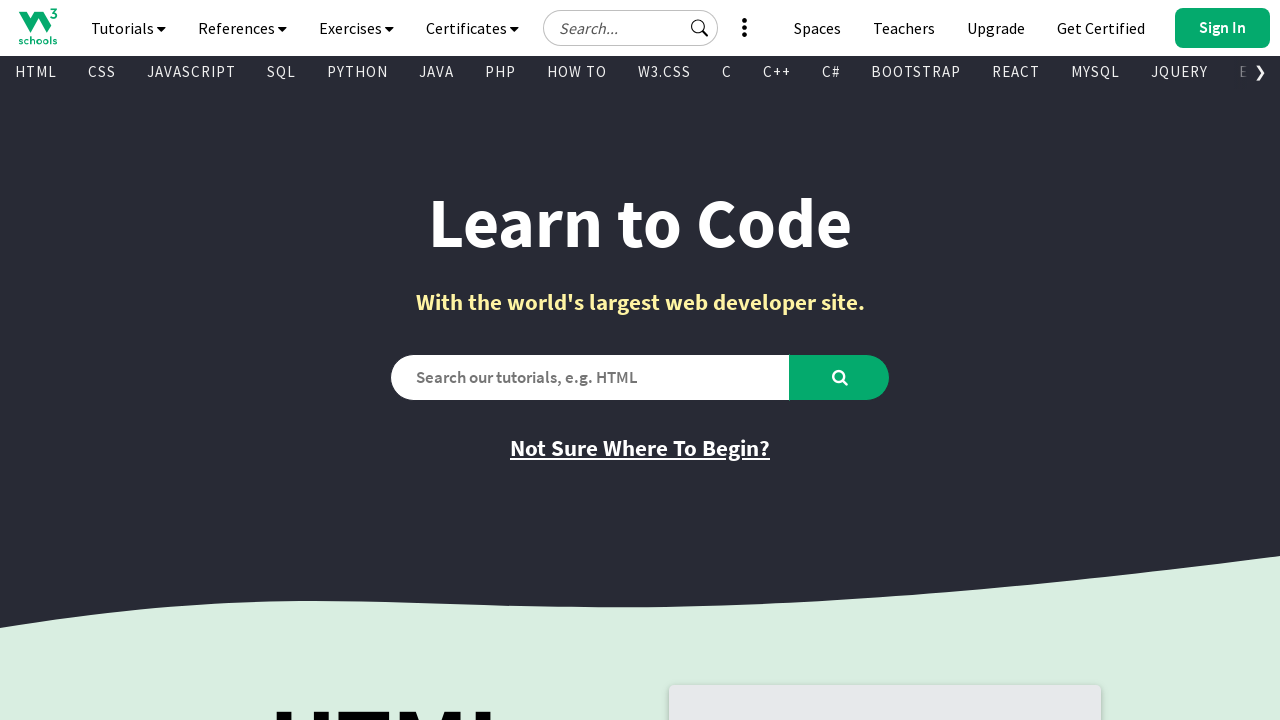

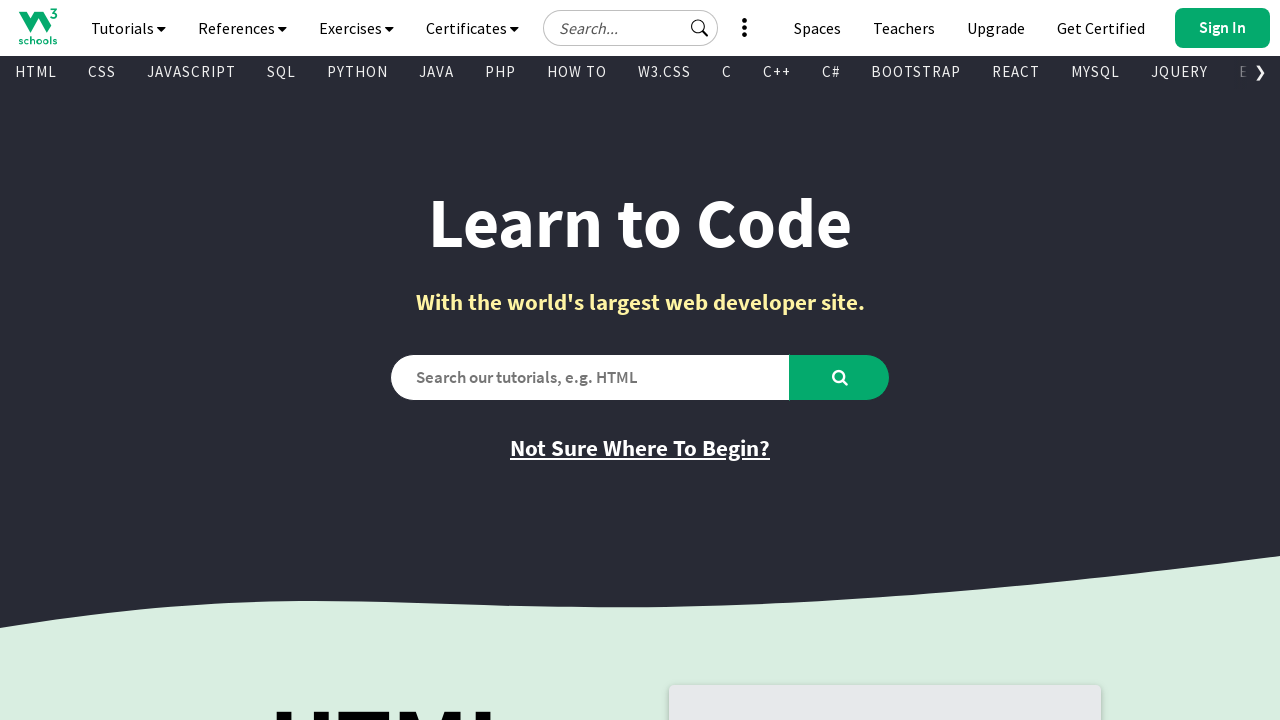